Tests scrolling functionality by scrolling to the bottom of the page using JavaScript execution

Starting URL: https://rahulshettyacademy.com/AutomationPractice/

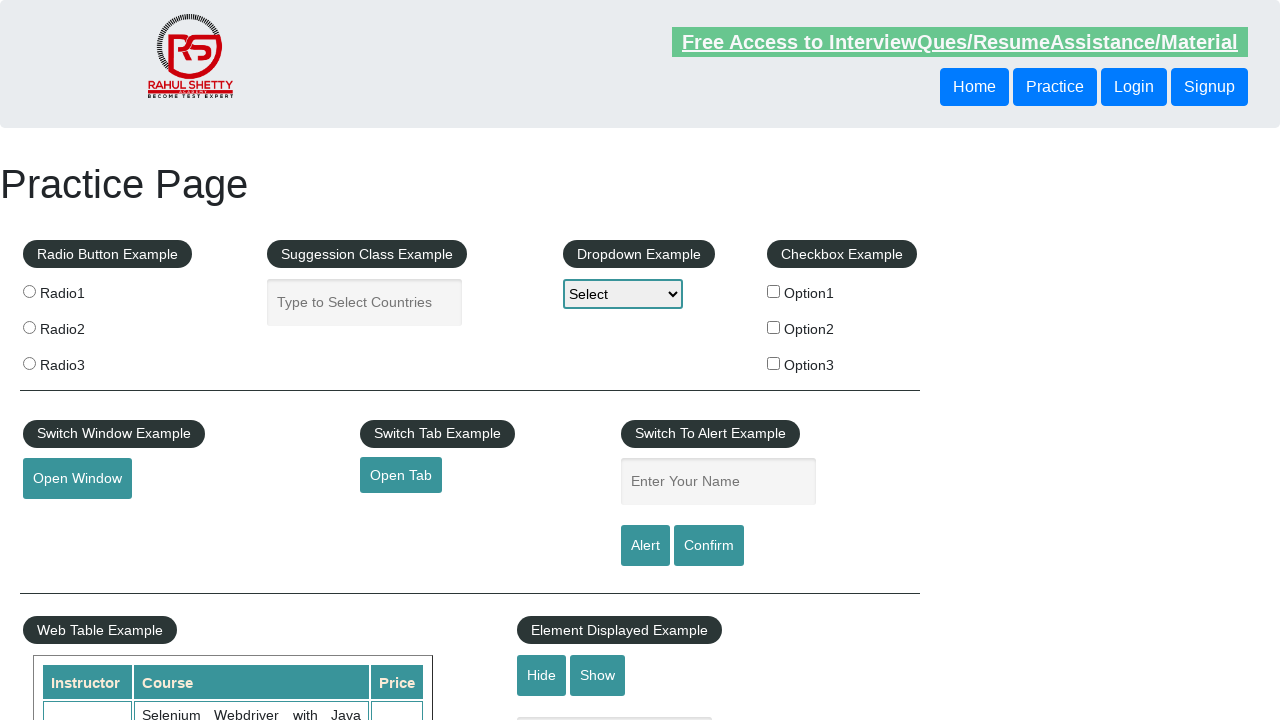

Scrolled to the bottom of the page using JavaScript
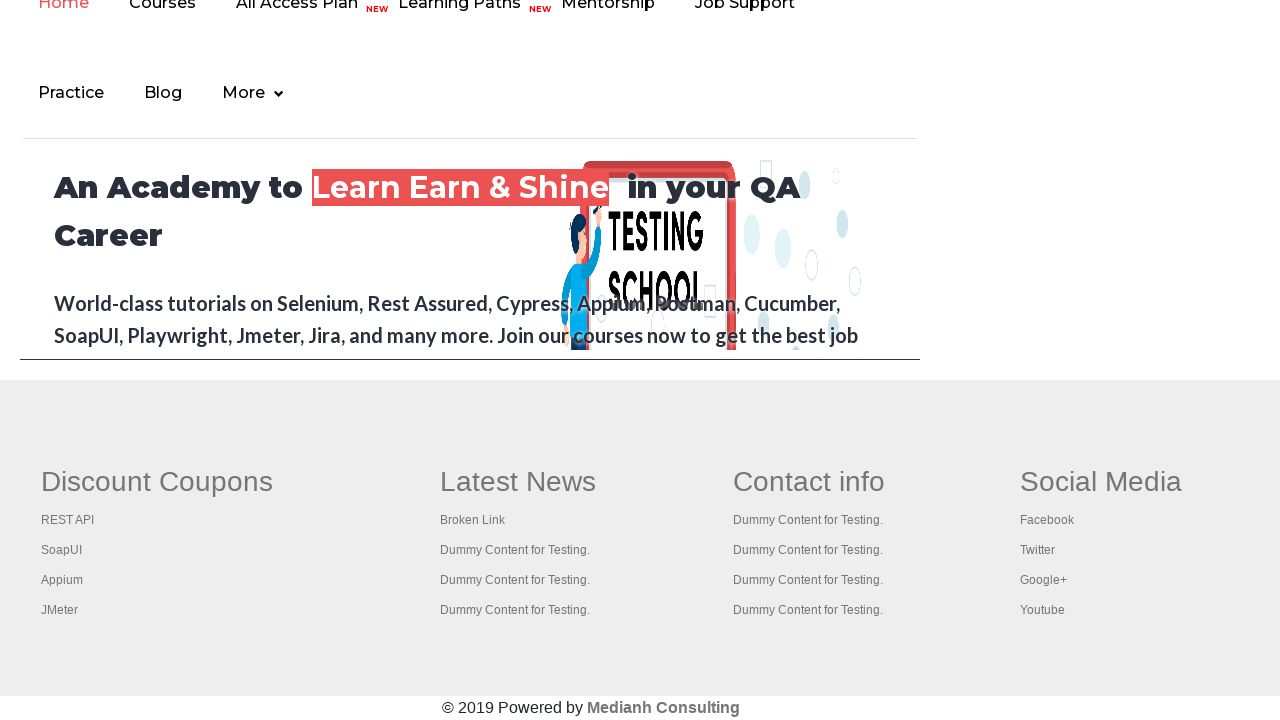

Waited 500ms for scroll animation to complete
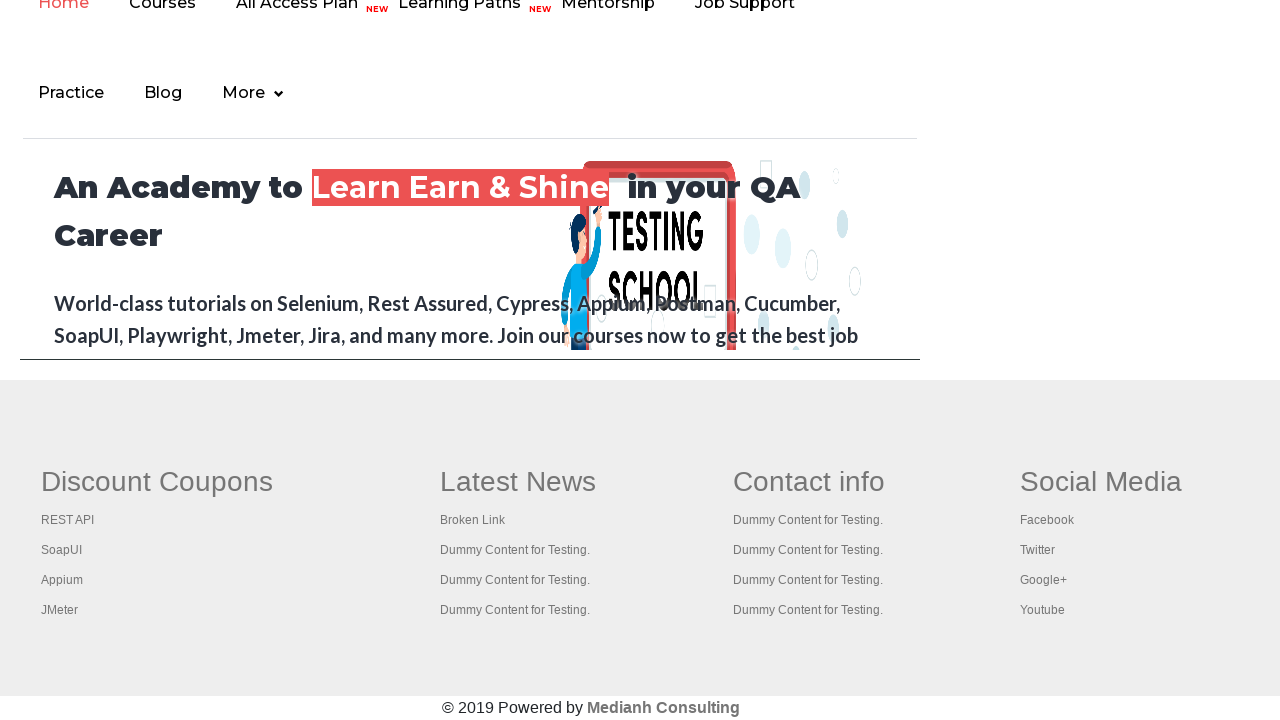

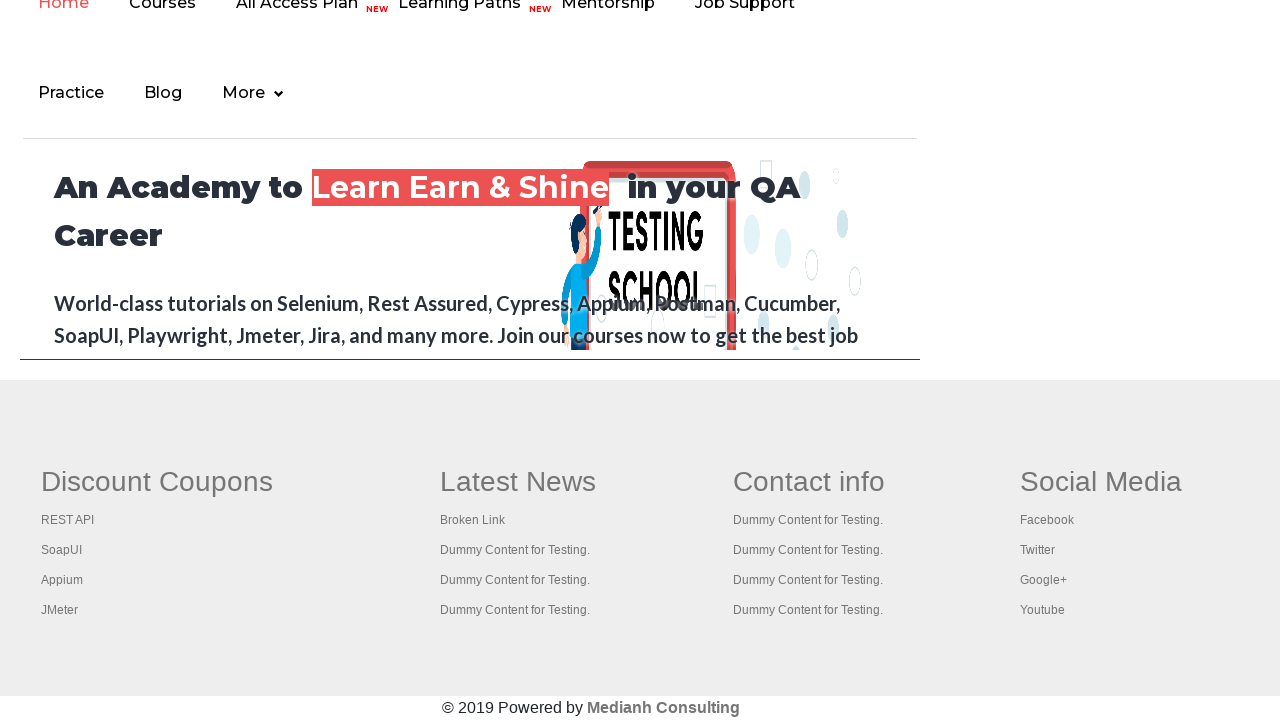